Tests radio button handling by selecting different radio buttons (hockey, football, yellow) from sports and color groups and verifying they become selected.

Starting URL: https://practice.cydeo.com/radio_buttons

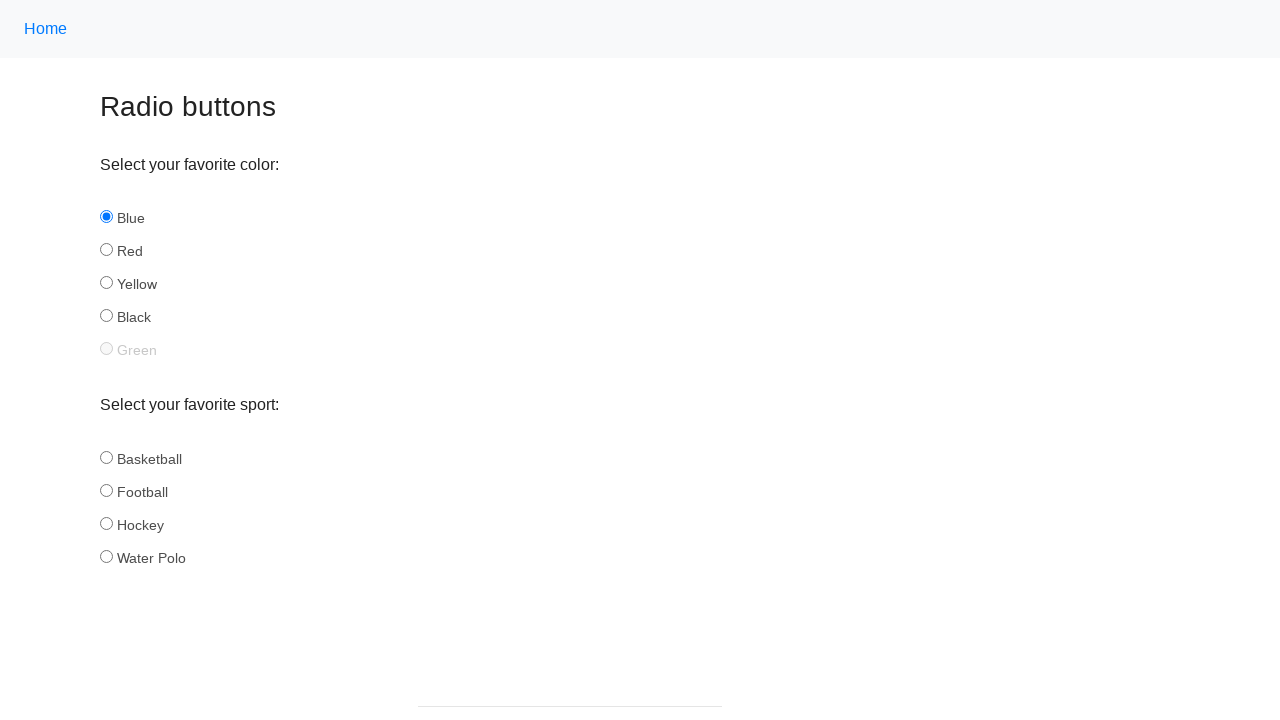

Clicked hockey radio button in sport group at (106, 523) on input[name='sport'][id='hockey']
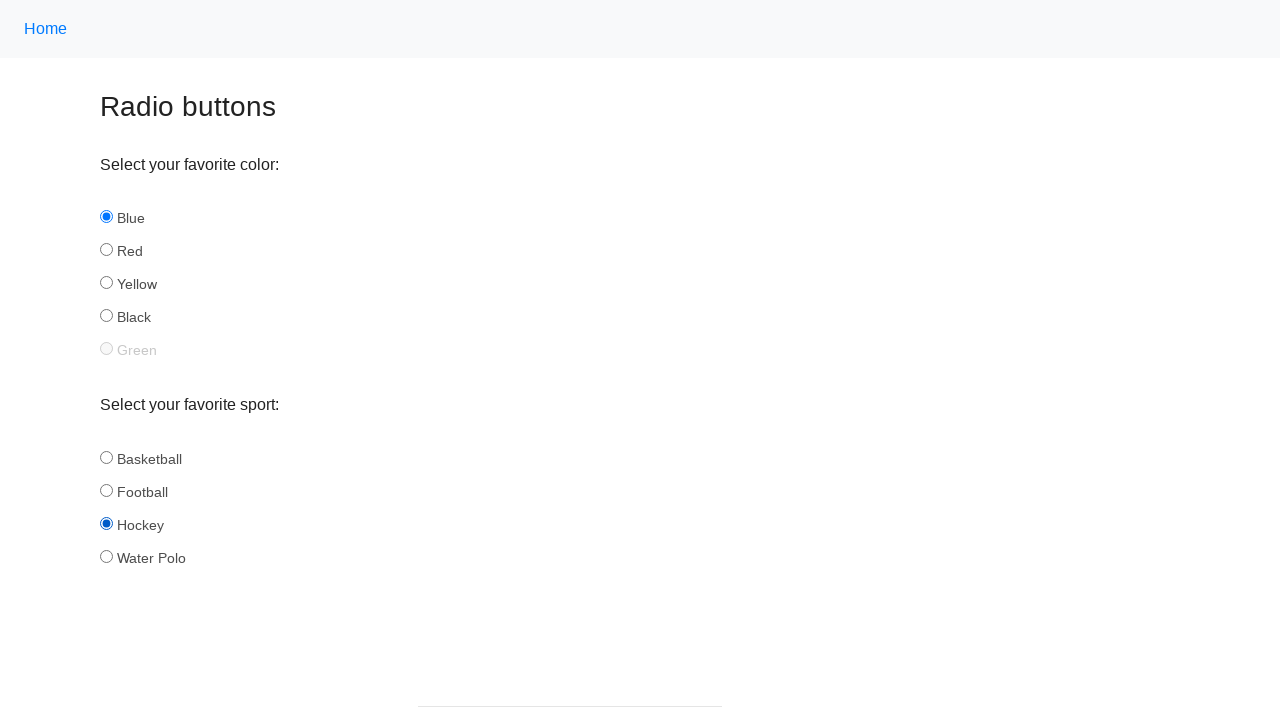

Verified hockey radio button is selected
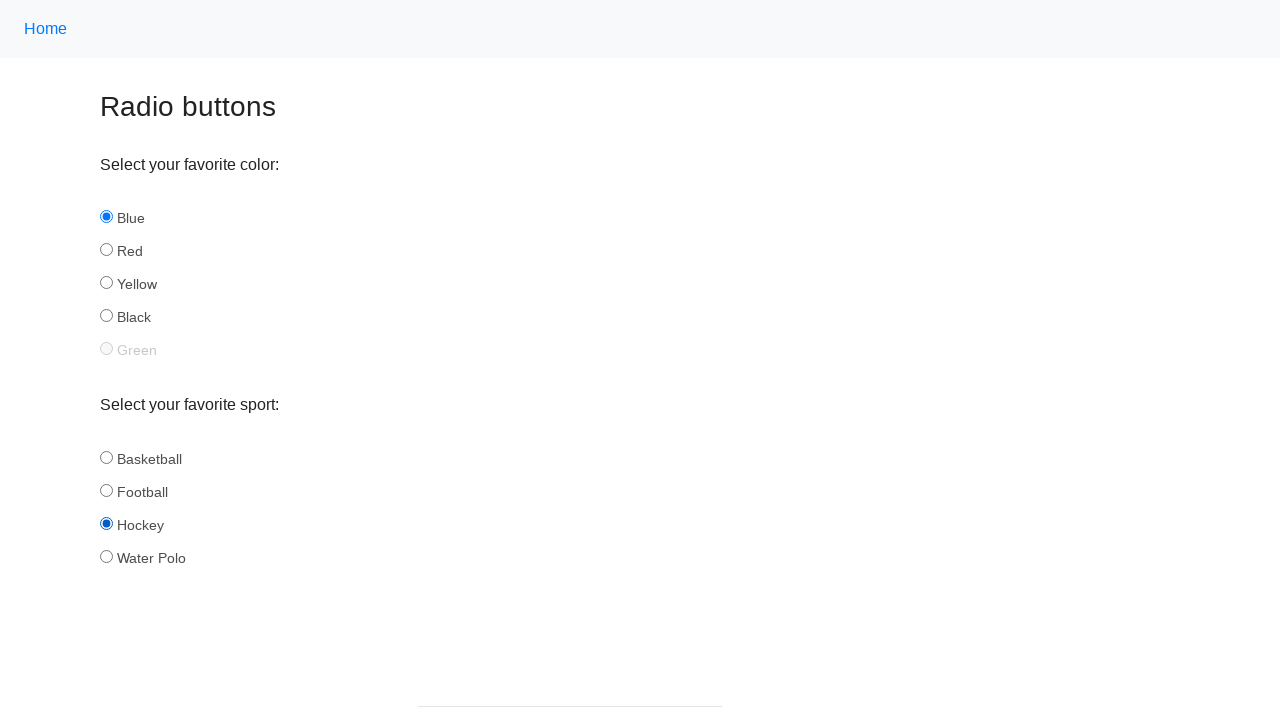

Clicked football radio button in sport group at (106, 490) on input[name='sport'][id='football']
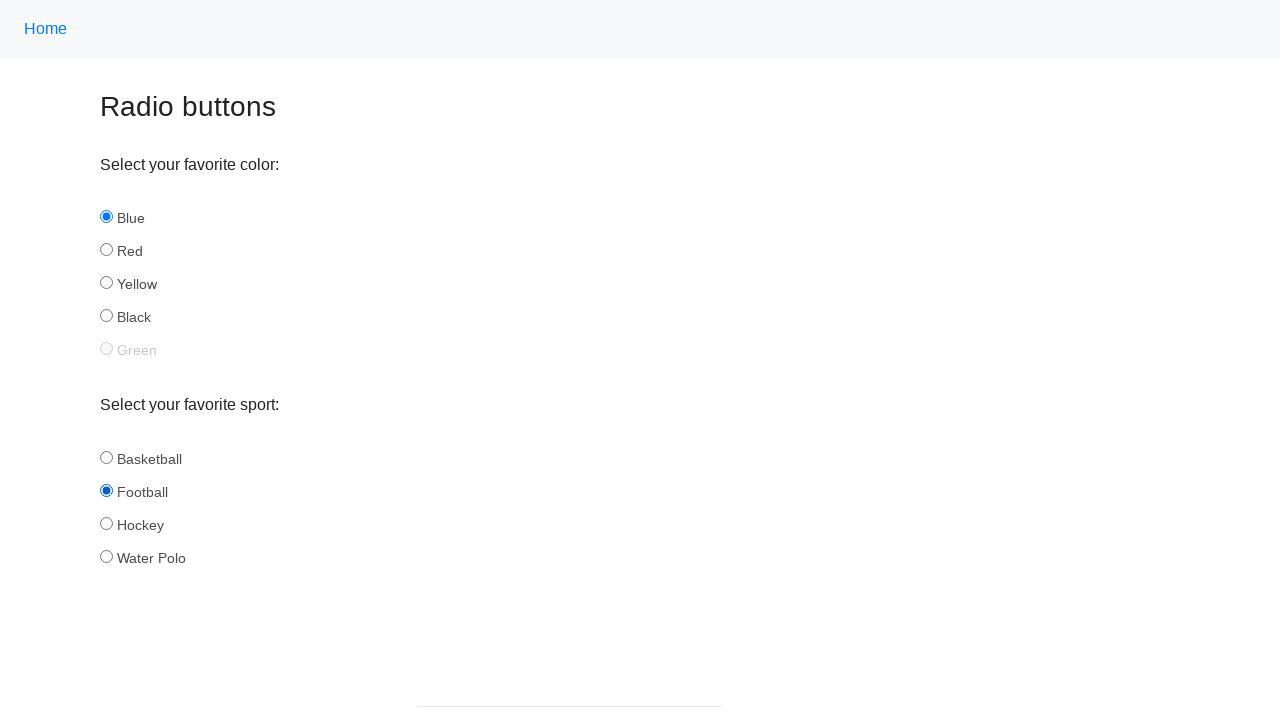

Verified football radio button is selected
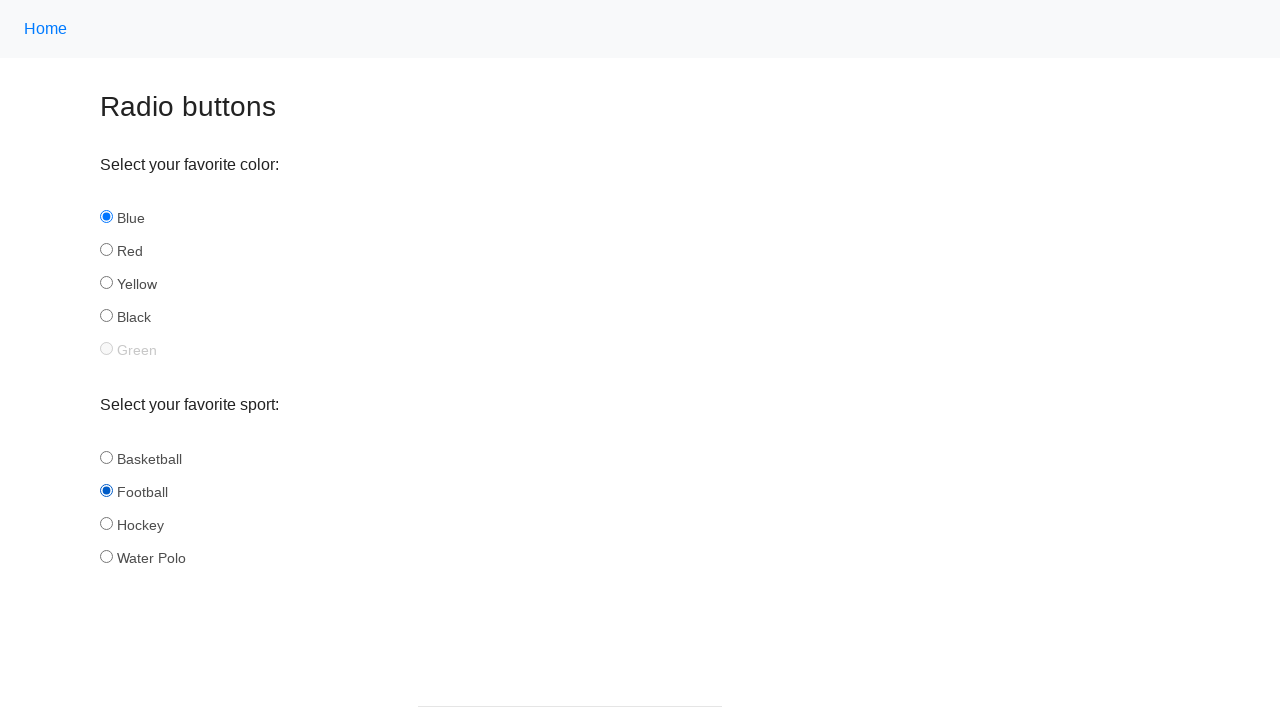

Clicked yellow radio button in color group at (106, 283) on input[name='color'][id='yellow']
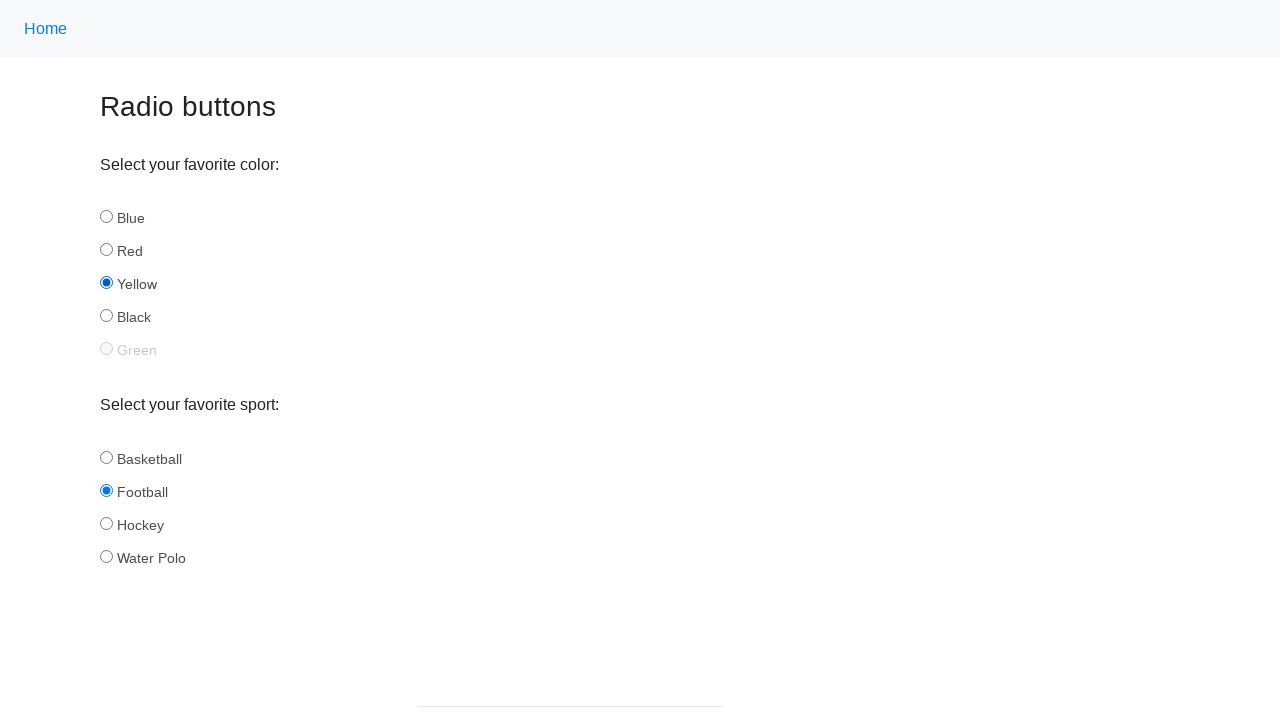

Verified yellow radio button is selected
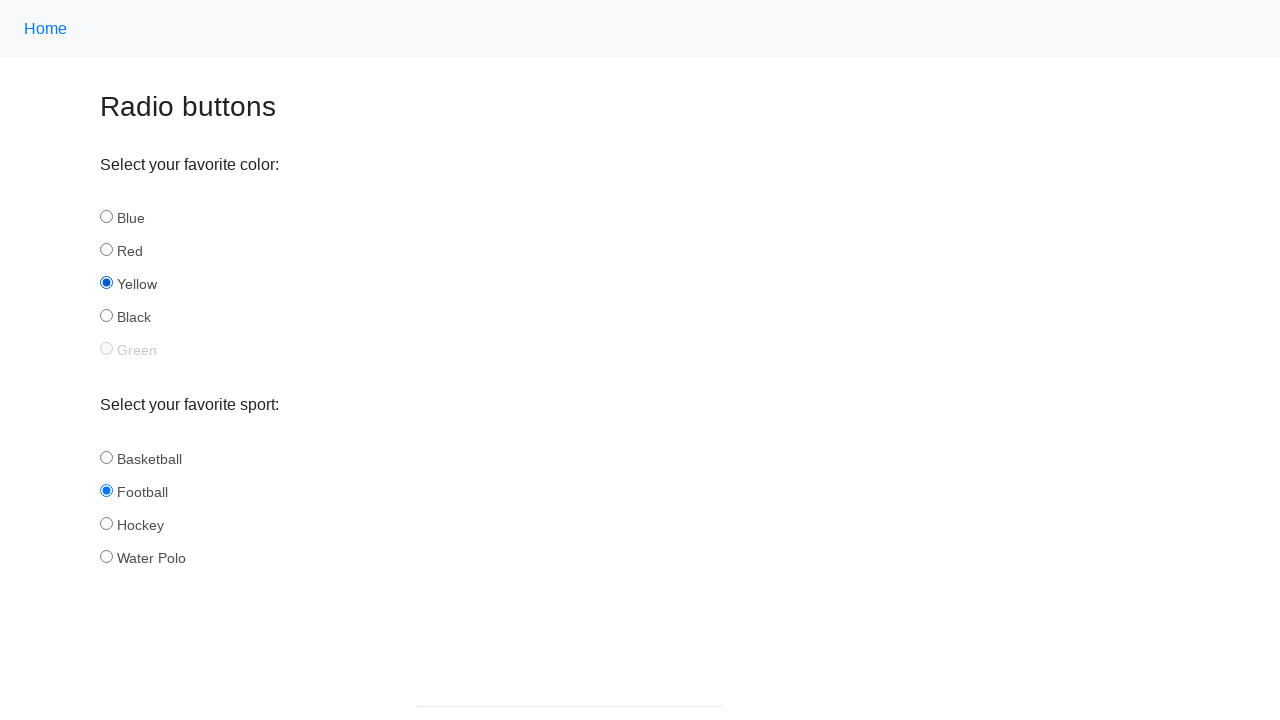

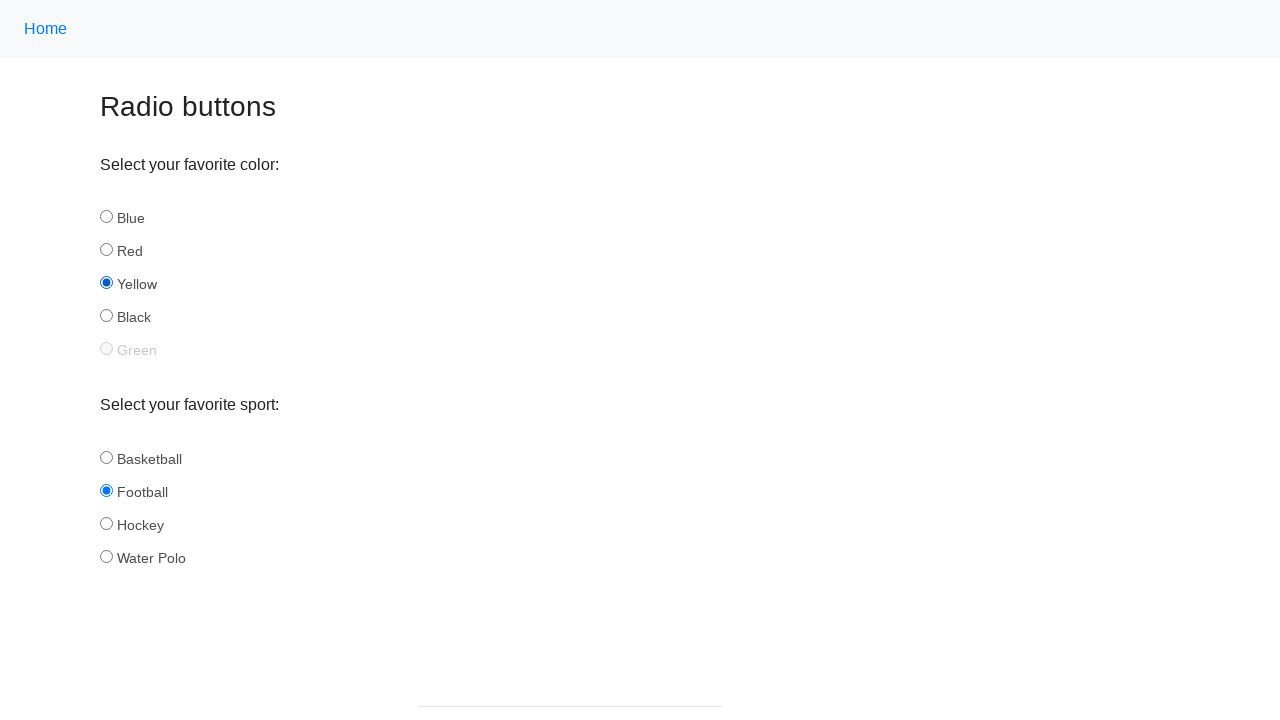